Tests custom radio button selection on Google Forms by clicking and verifying aria attributes

Starting URL: https://docs.google.com/forms/d/e/1FAIpQLSfiypnd69zhuDkjKgqvpID9kwO29UCzeCVrGGtbNPZXQok0jA/viewform

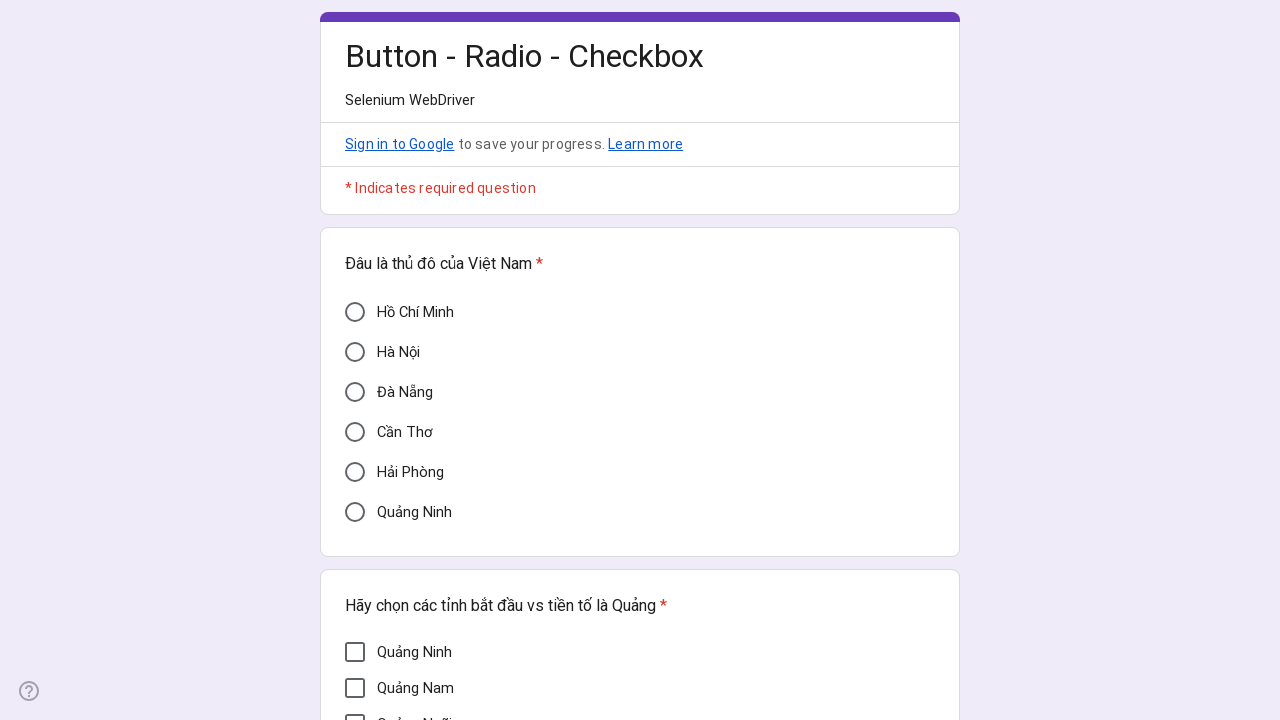

Waited for Google Form to load
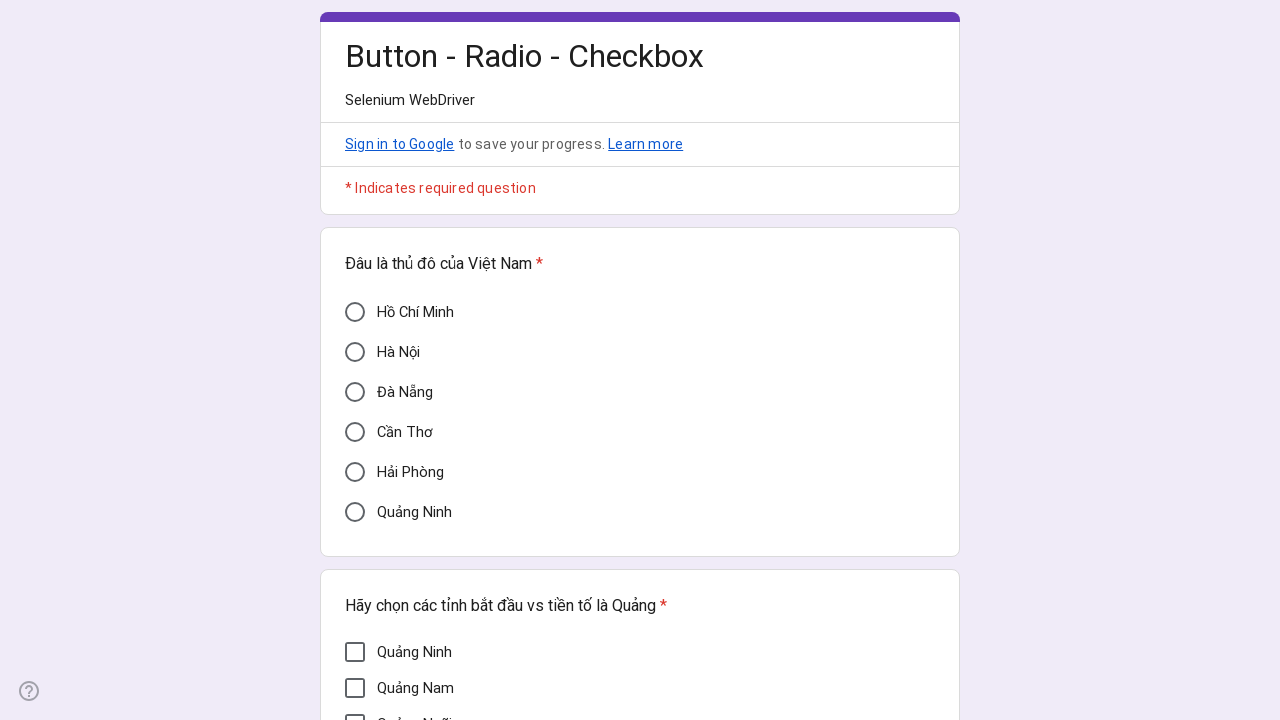

Clicked on Cần Thơ radio button at (355, 432) on div[aria-label='Cần Thơ']
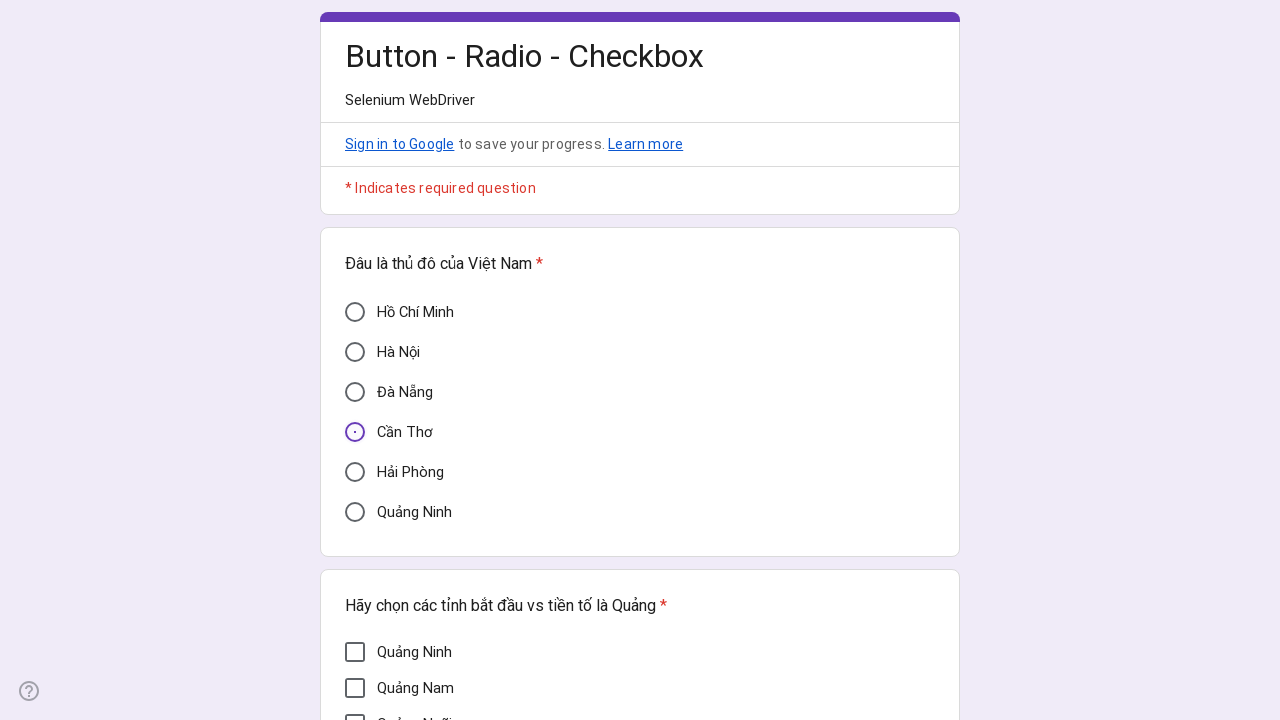

Waited for radio button selection to register
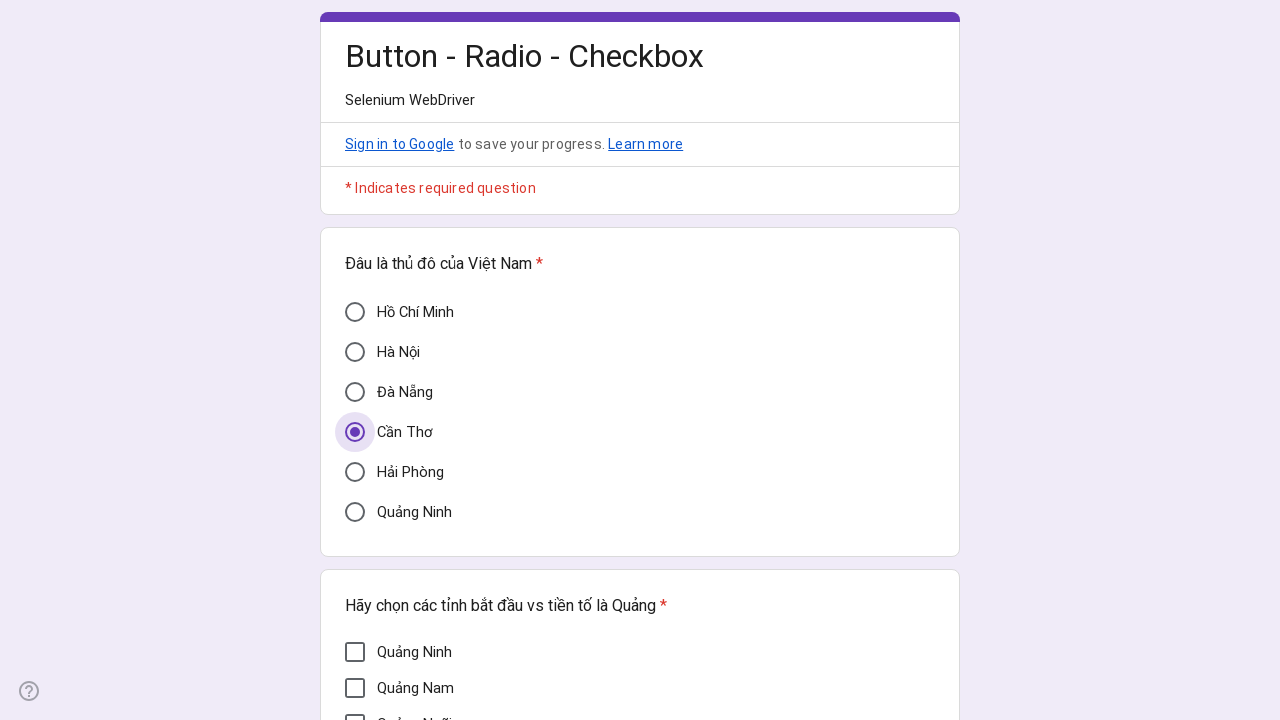

Verified Cần Thơ radio button is visible and aria-checked=true
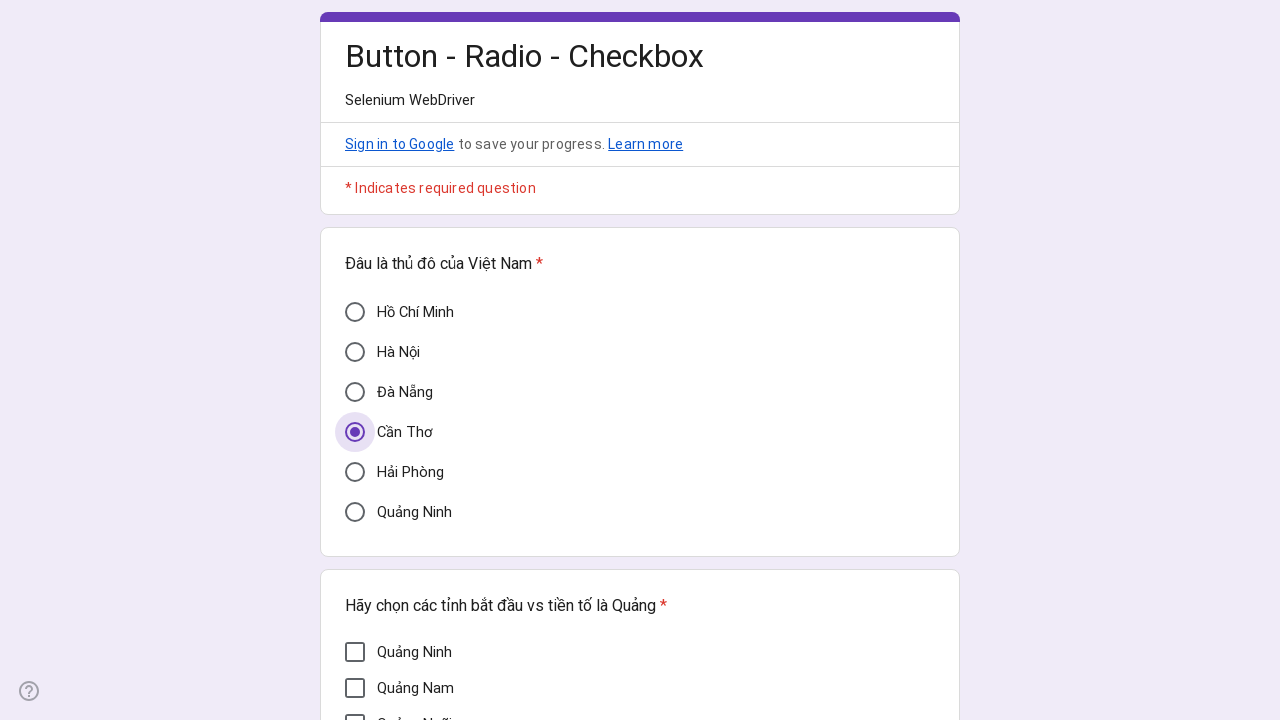

Verified aria-checked attribute equals 'true' on Cần Thơ radio button
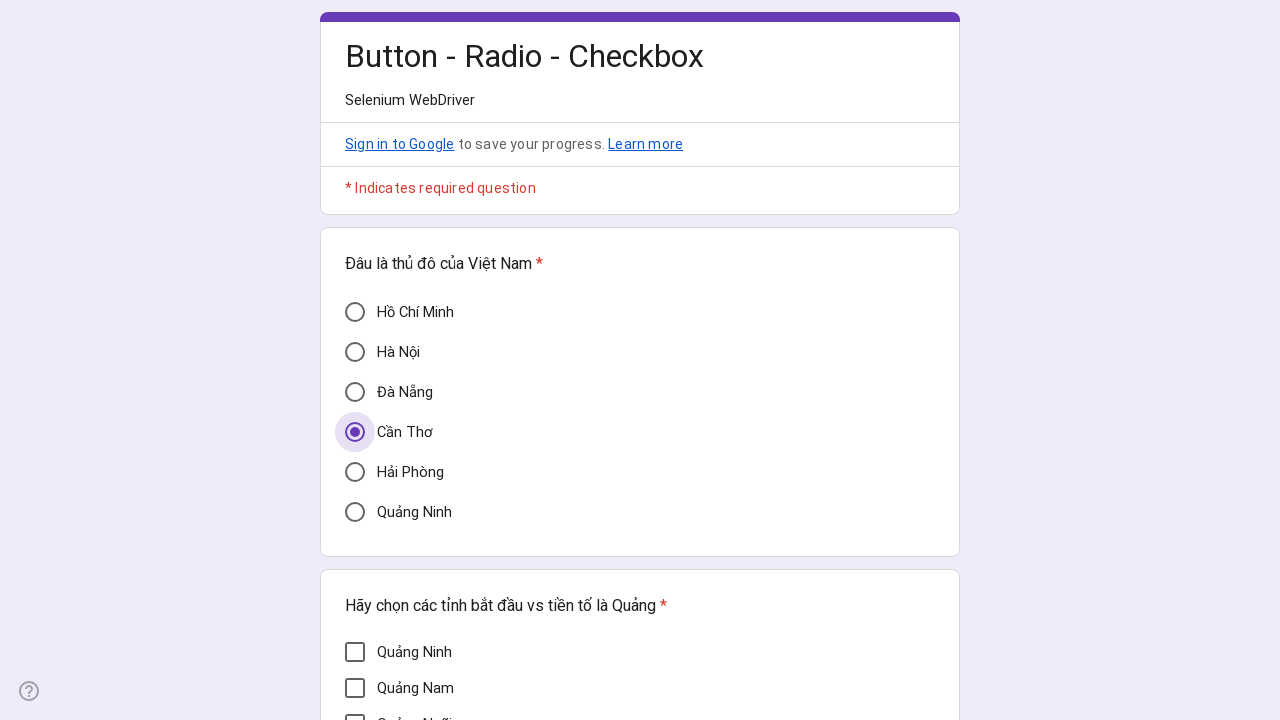

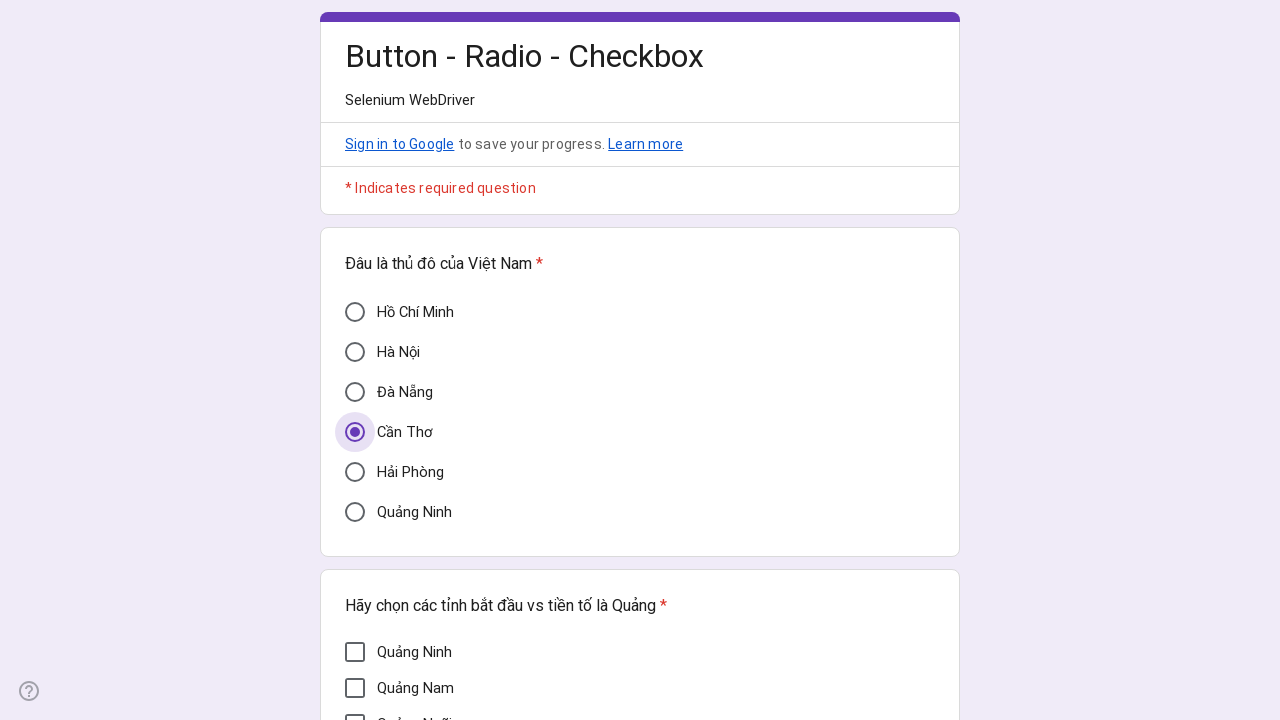